Tests clicking a button that triggers an alert after a 5 second delay

Starting URL: https://demoqa.com/alerts

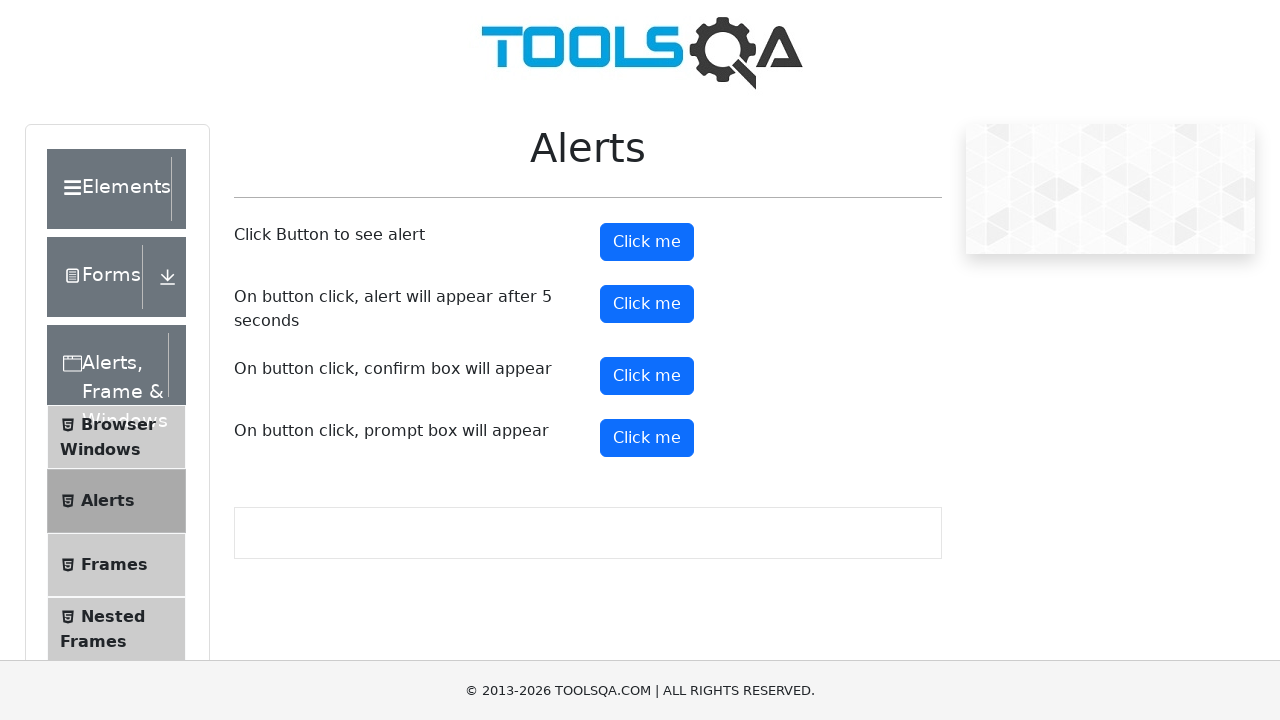

Set up dialog handler to automatically accept alerts
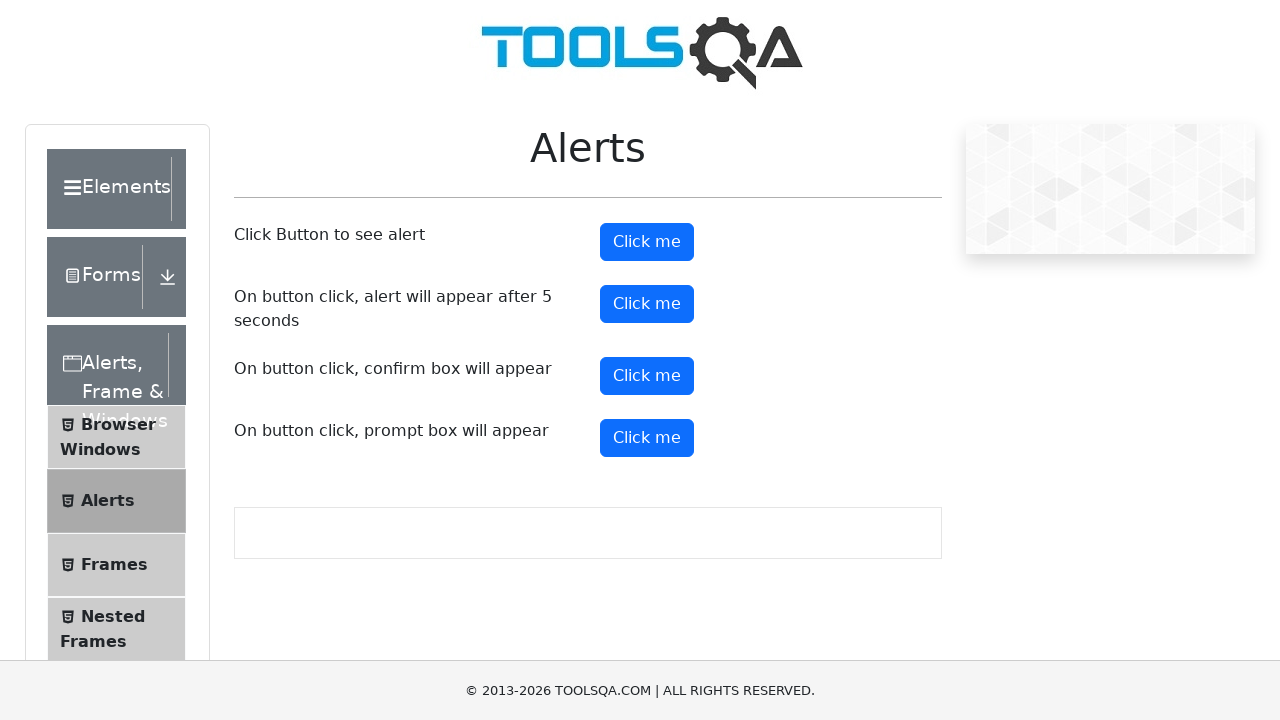

Clicked the delayed alert button at (647, 304) on #timerAlertButton
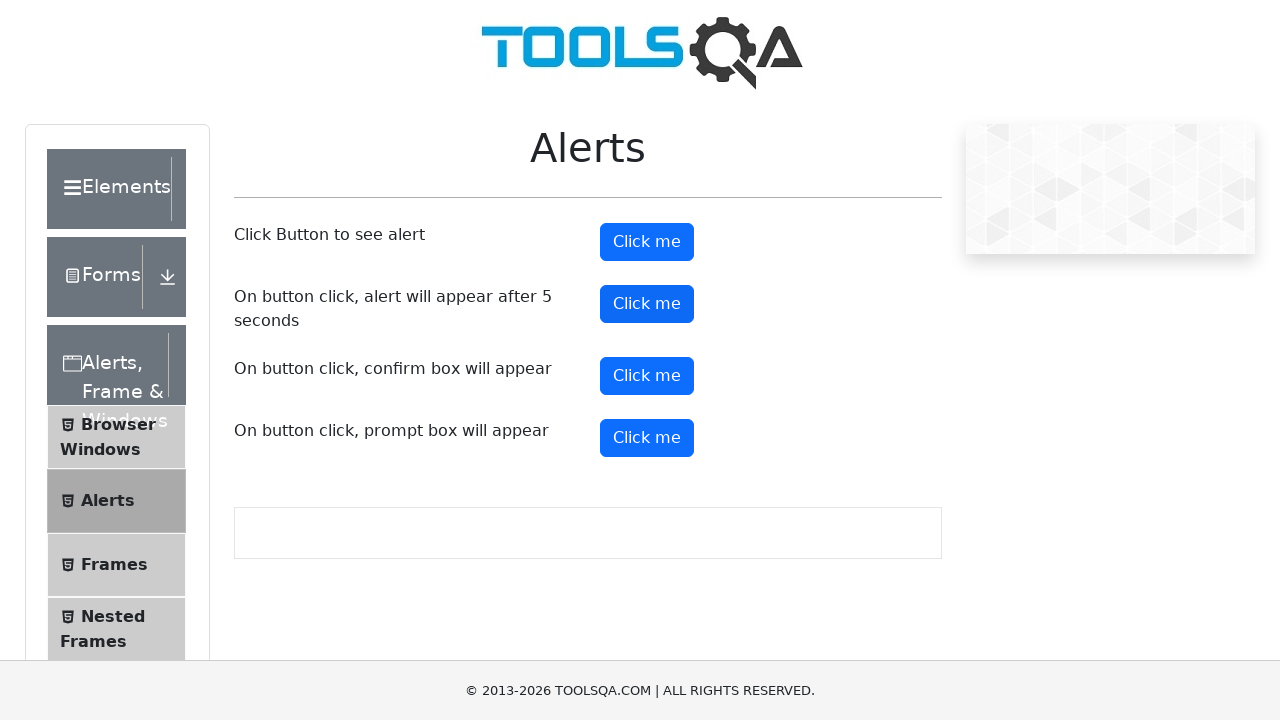

Waited 5.5 seconds for alert to trigger and be automatically accepted
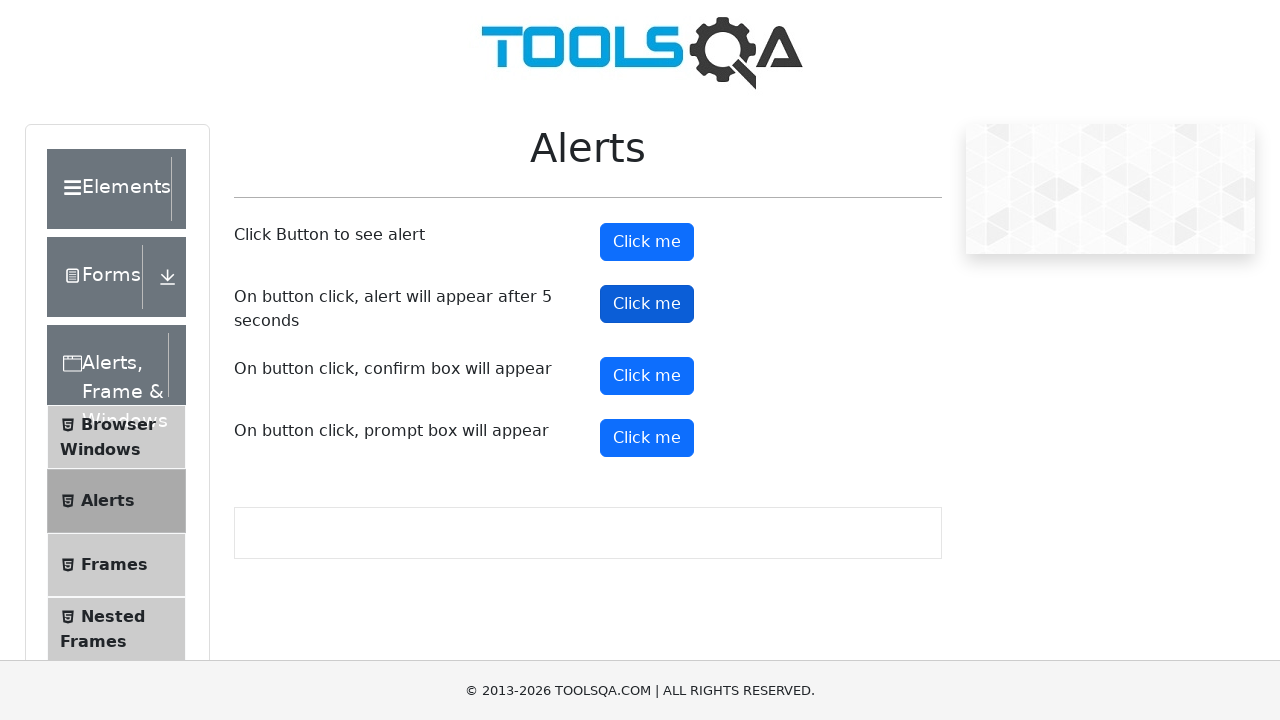

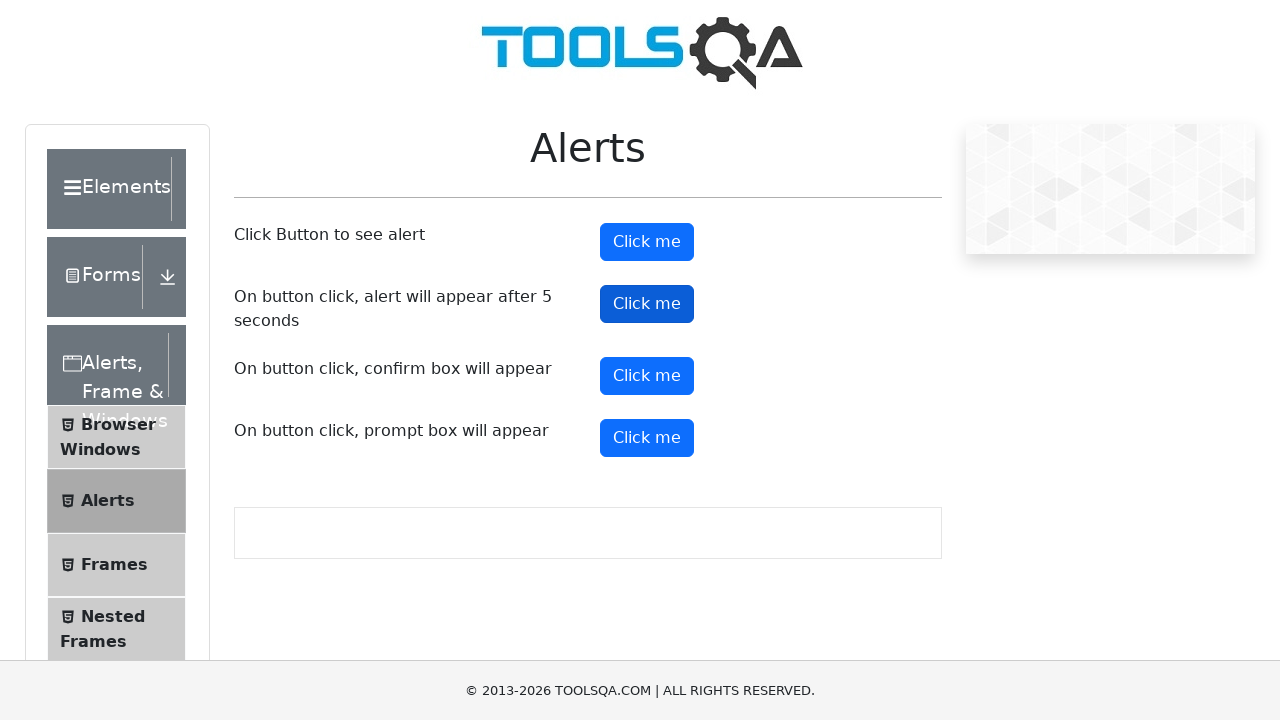